Tests radio button selection by checking different radio options and verifying their checked state

Starting URL: https://rahulshettyacademy.com/AutomationPractice/

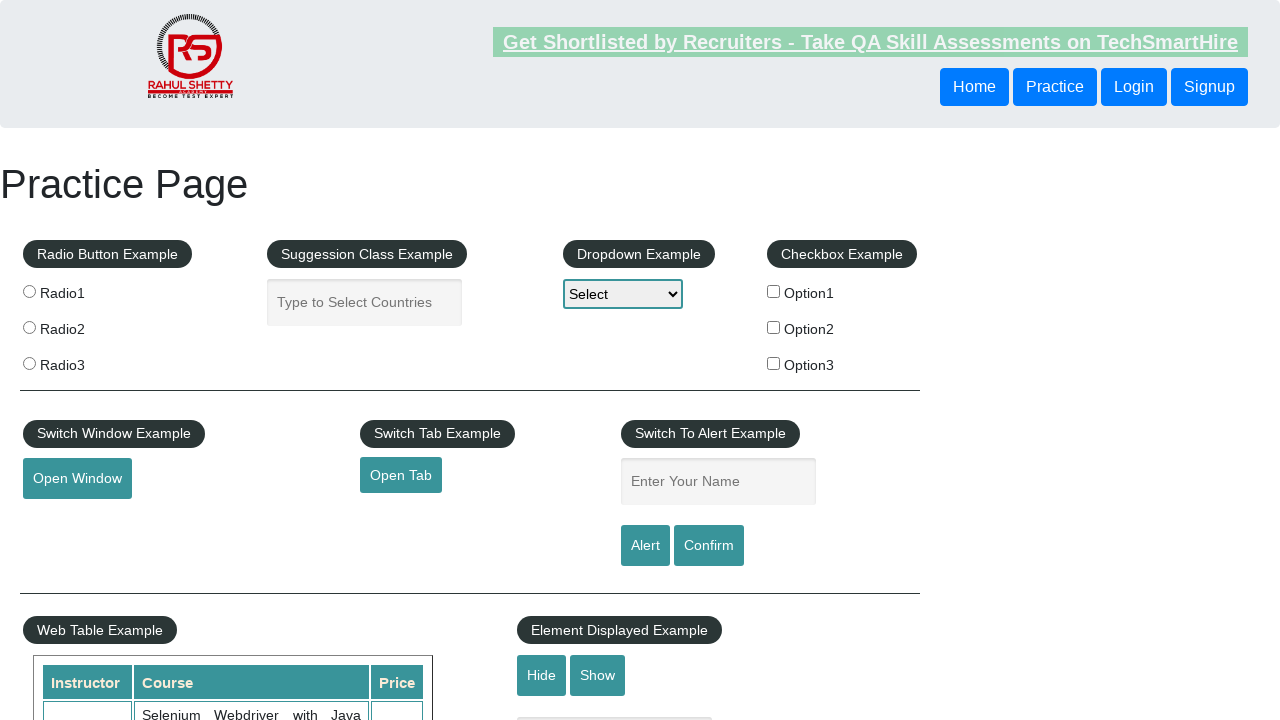

Checked radio button with value 'radio2' at (29, 327) on [type="radio"][value="radio2"]
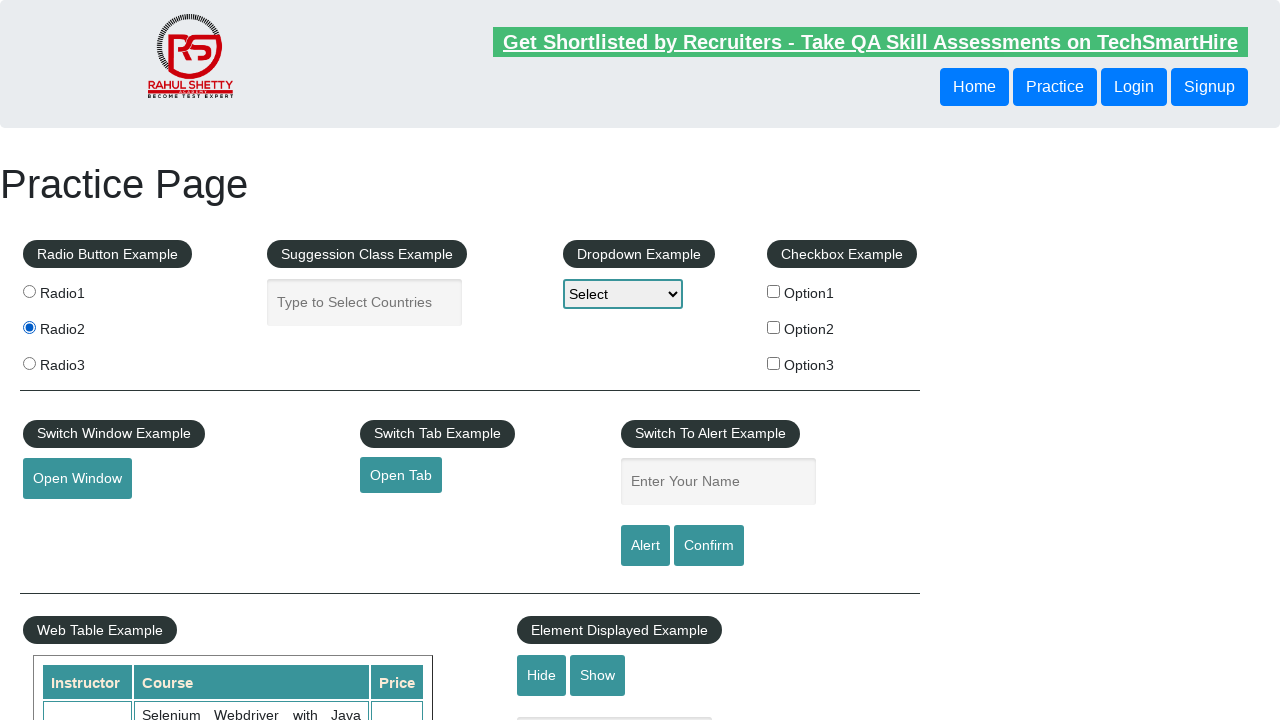

Verified radio button 'radio2' is checked
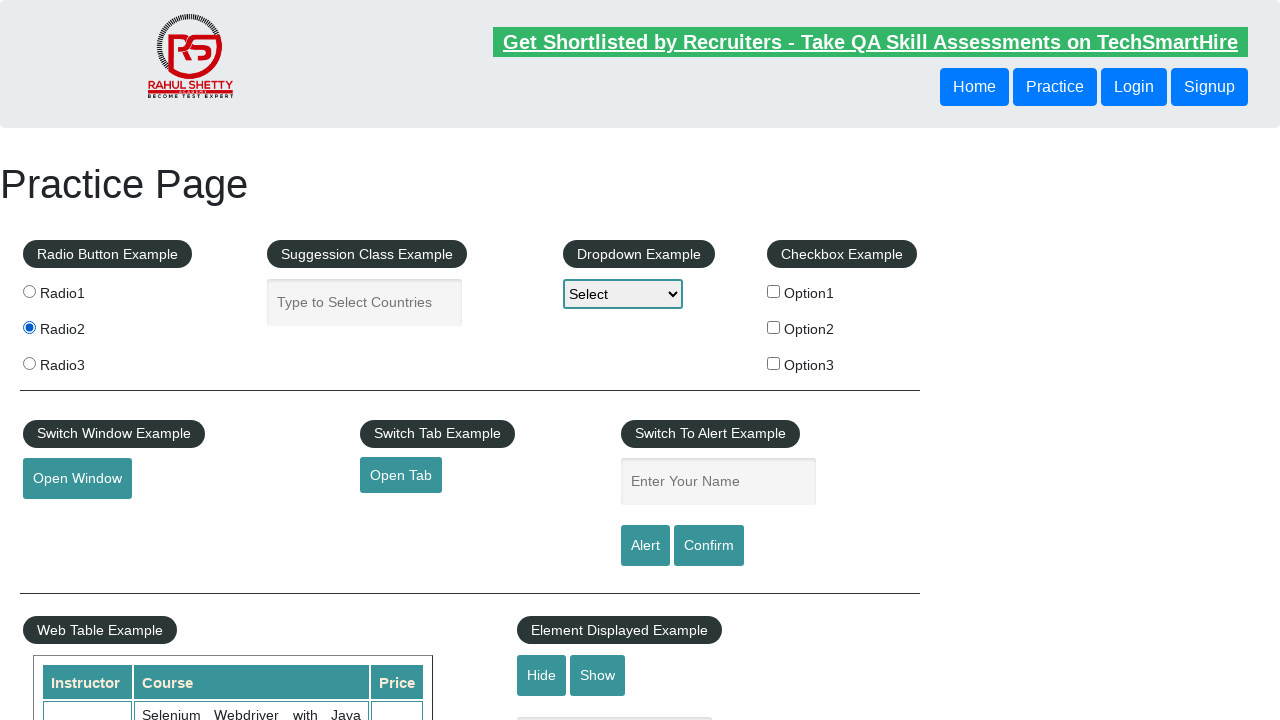

Checked radio button with value 'radio1' at (29, 291) on input[value="radio1"]
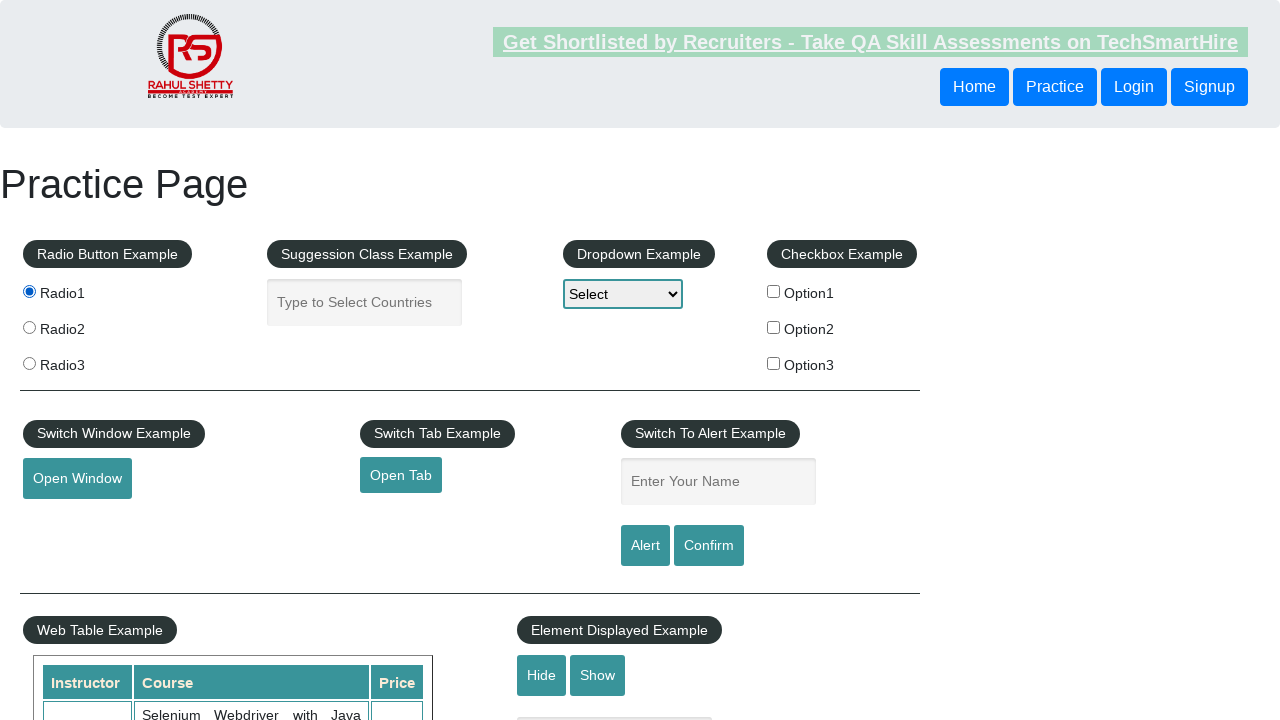

Verified radio button 'radio1' is checked
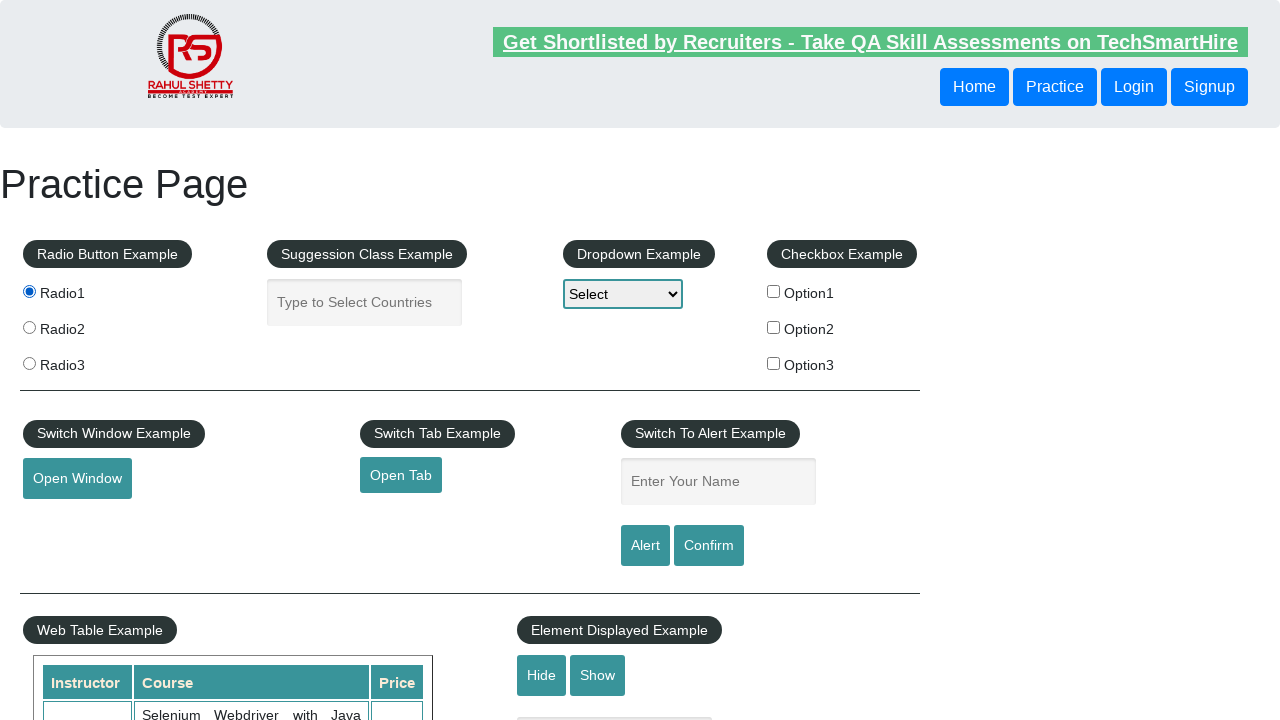

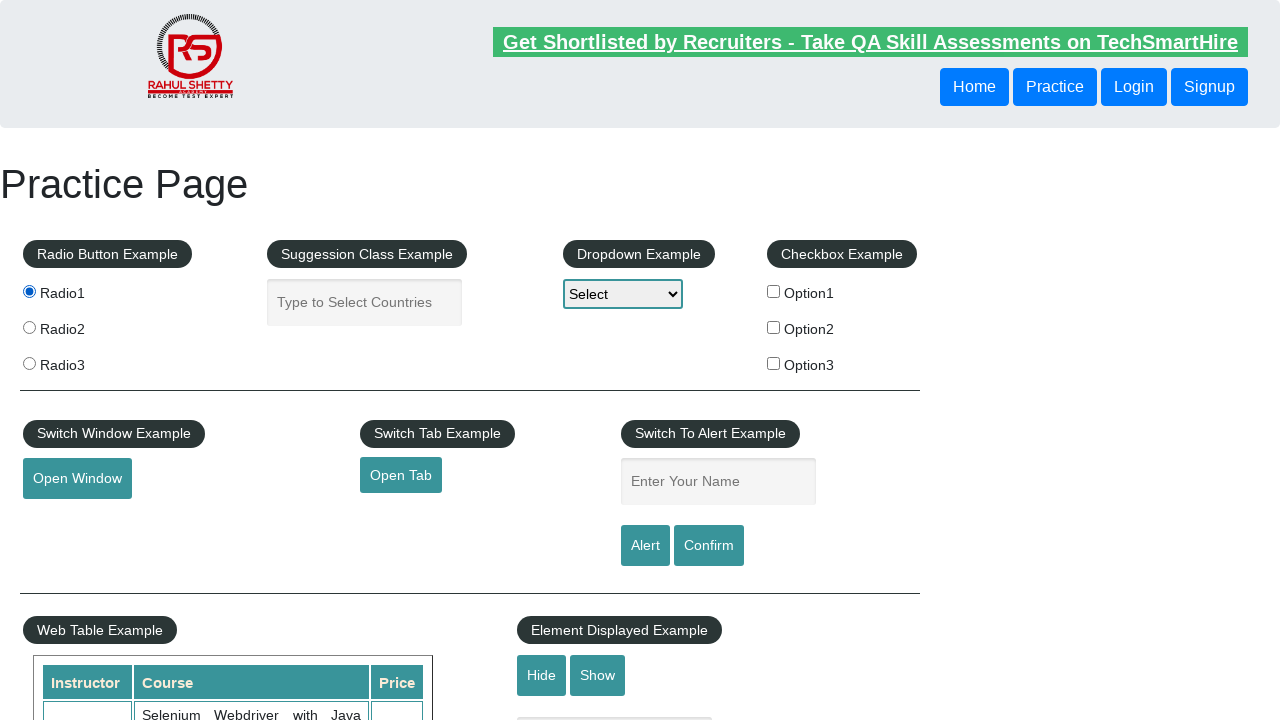